Tests opening a new browser window, navigating to a different URL in the new window, and verifying that two window handles exist.

Starting URL: https://the-internet.herokuapp.com/windows

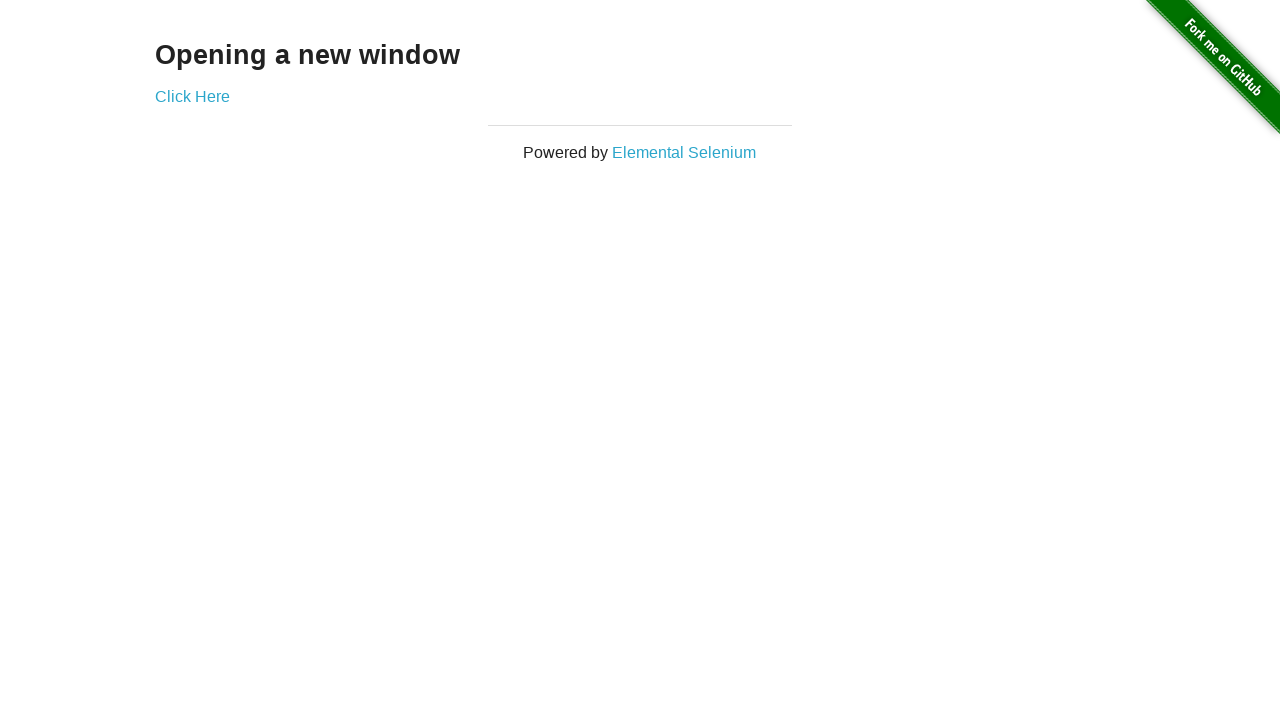

Opened a new browser window
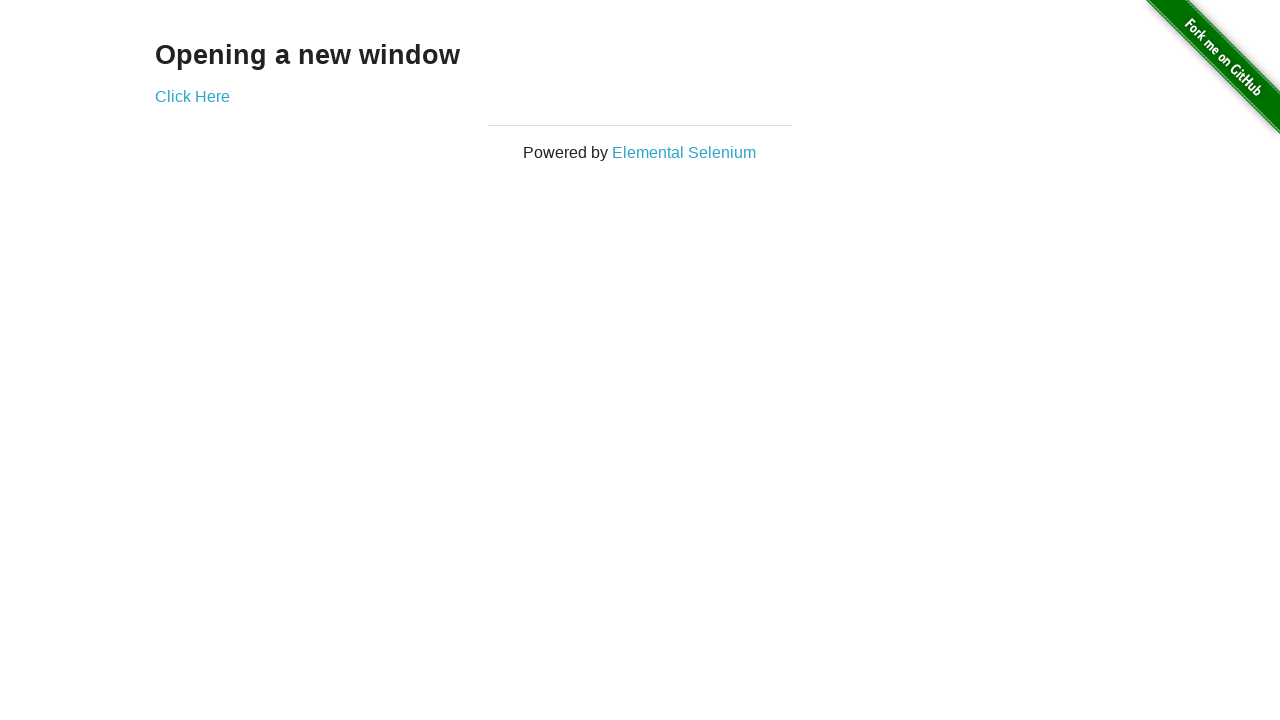

Navigated to https://the-internet.herokuapp.com/typos in new window
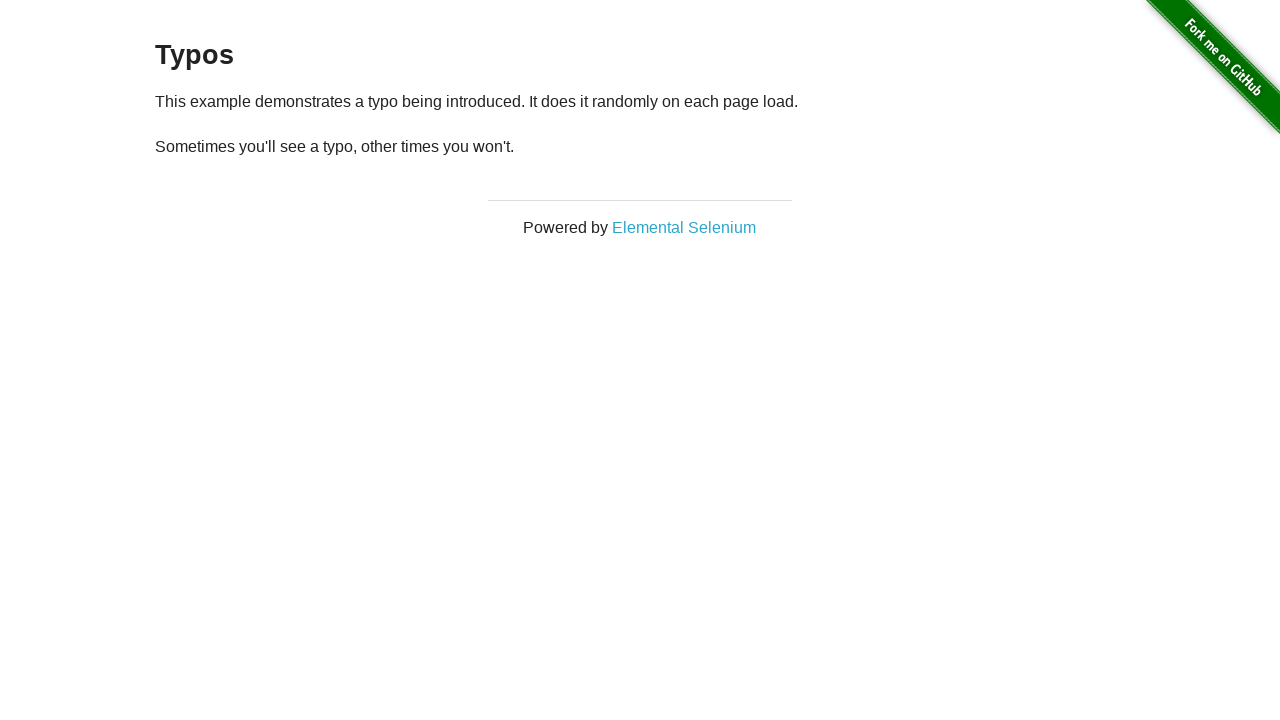

Verified that 2 browser windows are open
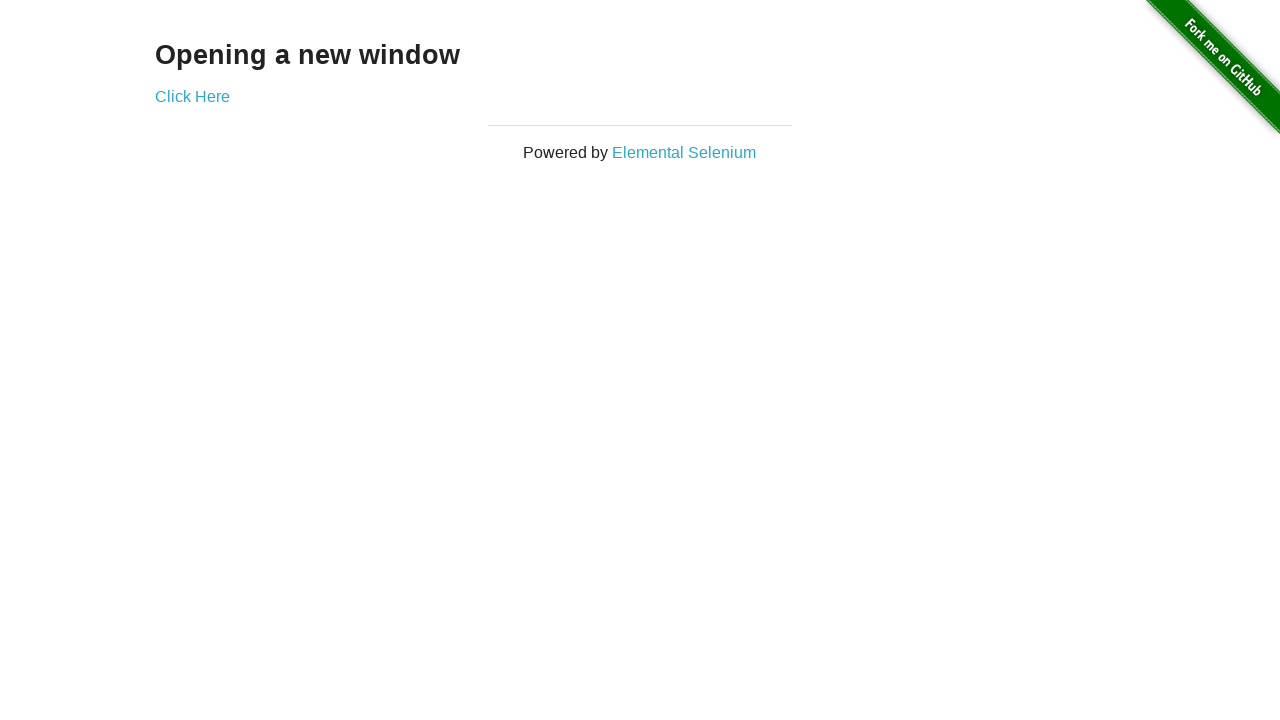

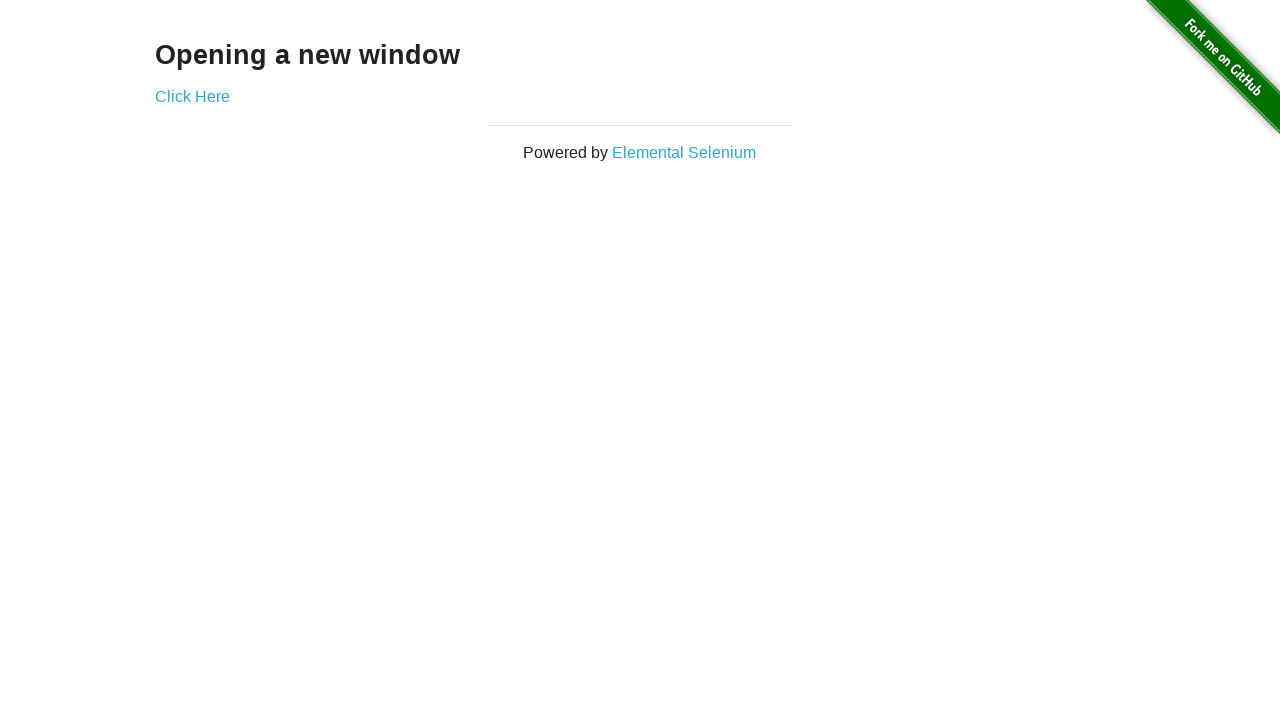